Tests the Python.org search functionality by searching for "pycon" and verifying that results are found.

Starting URL: http://www.python.org

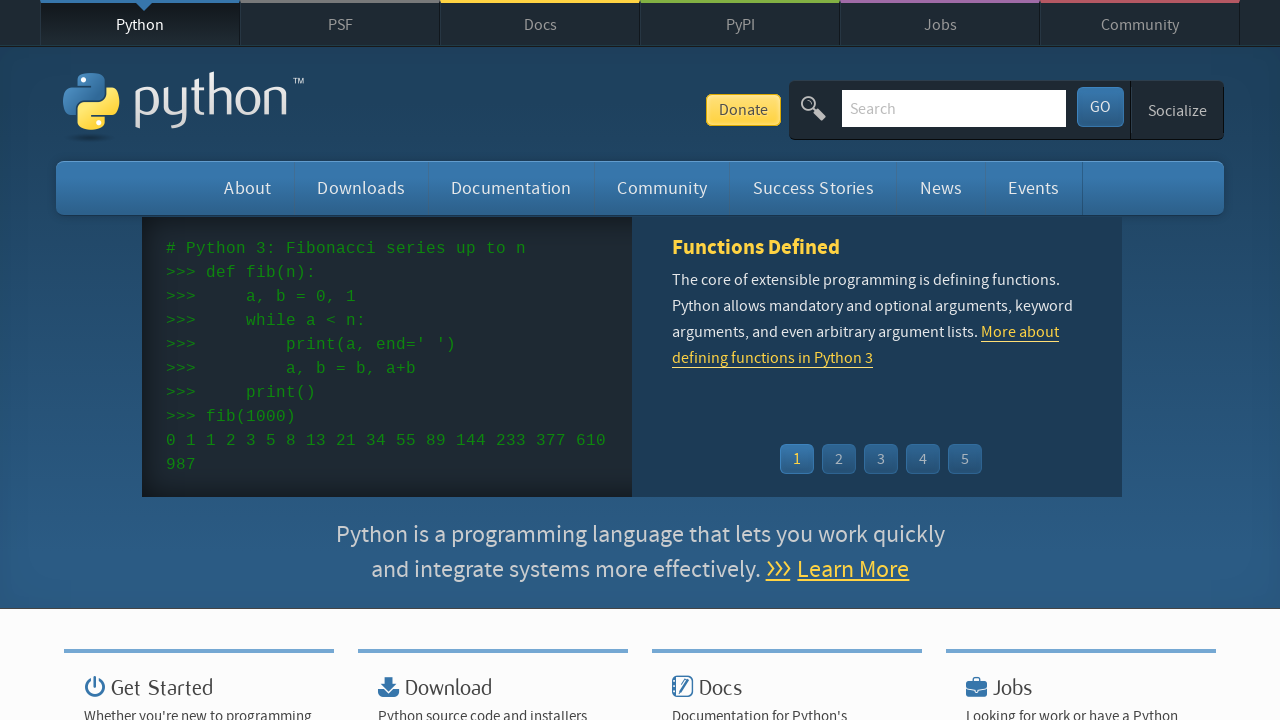

Verified 'Python' is in page title
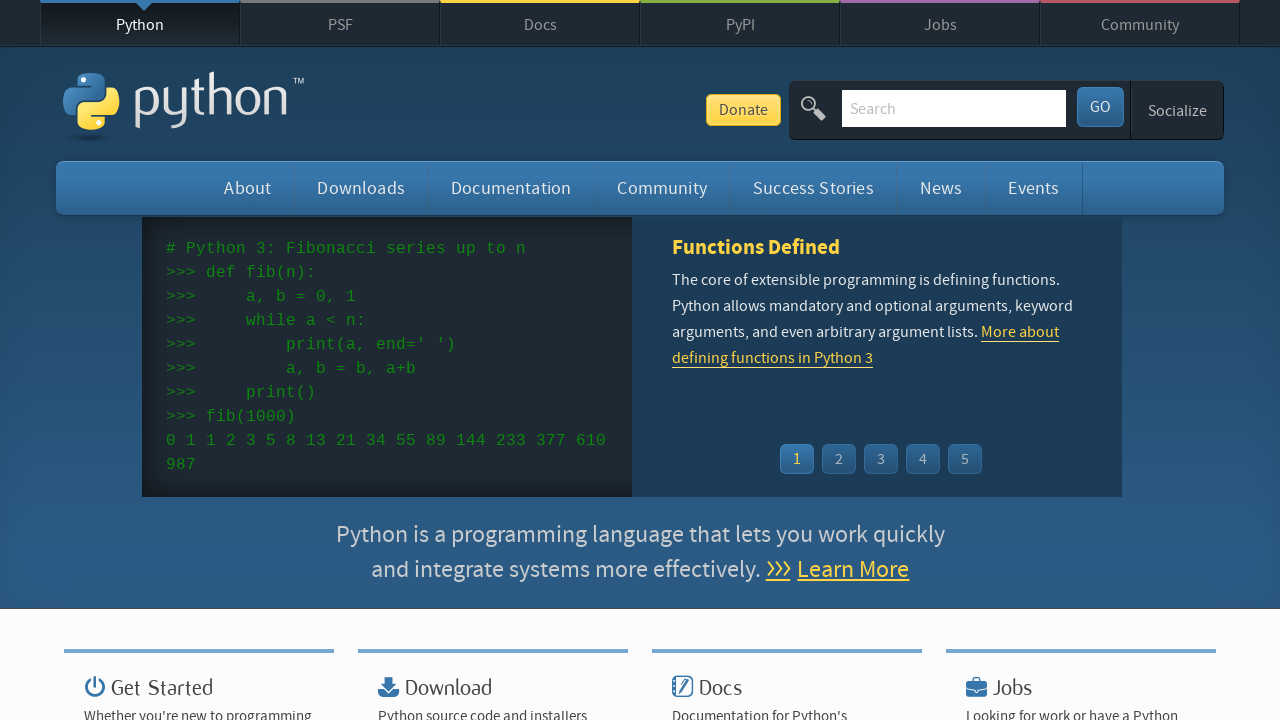

Filled search box with 'pycon' on input[name='q']
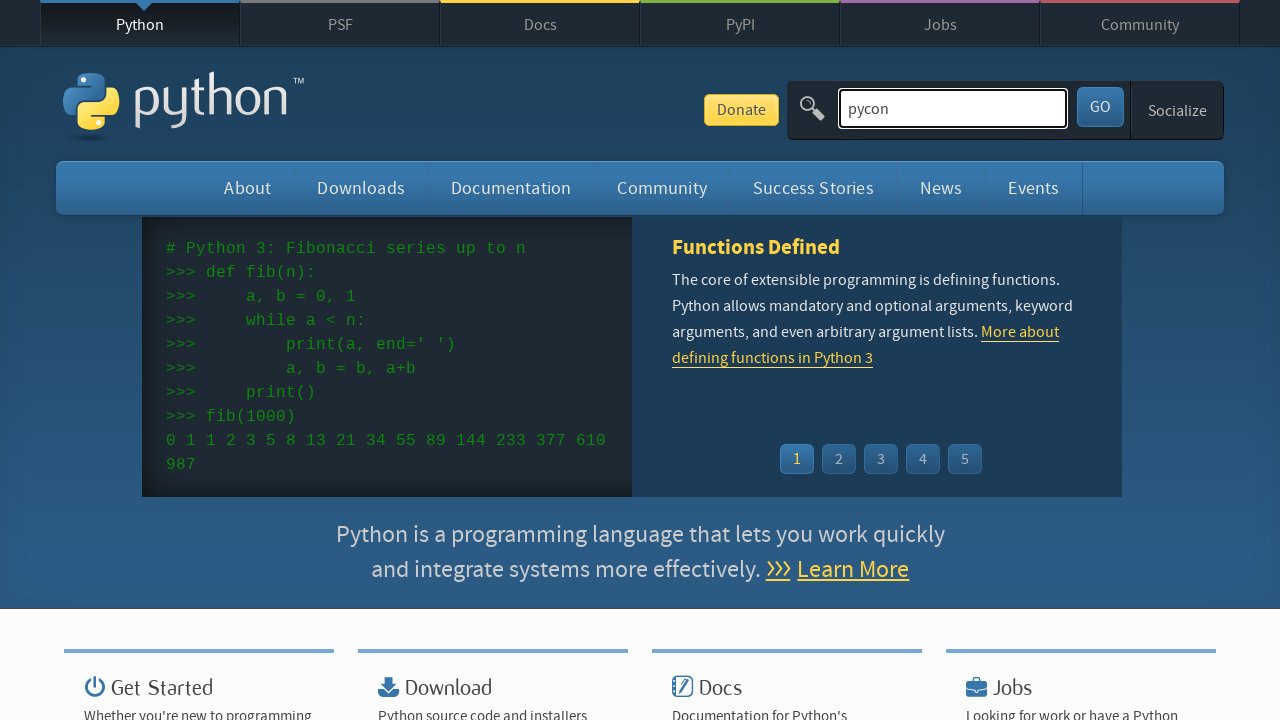

Pressed Enter to submit search on input[name='q']
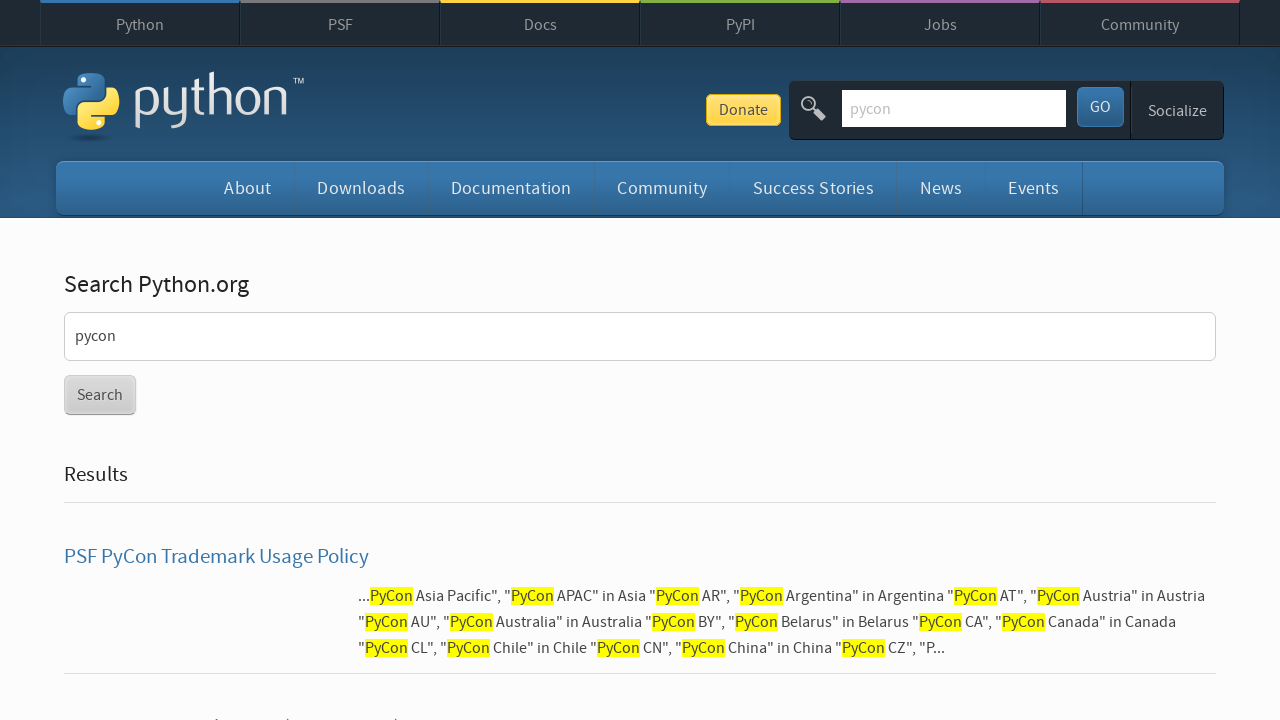

Waited for page to reach networkidle state
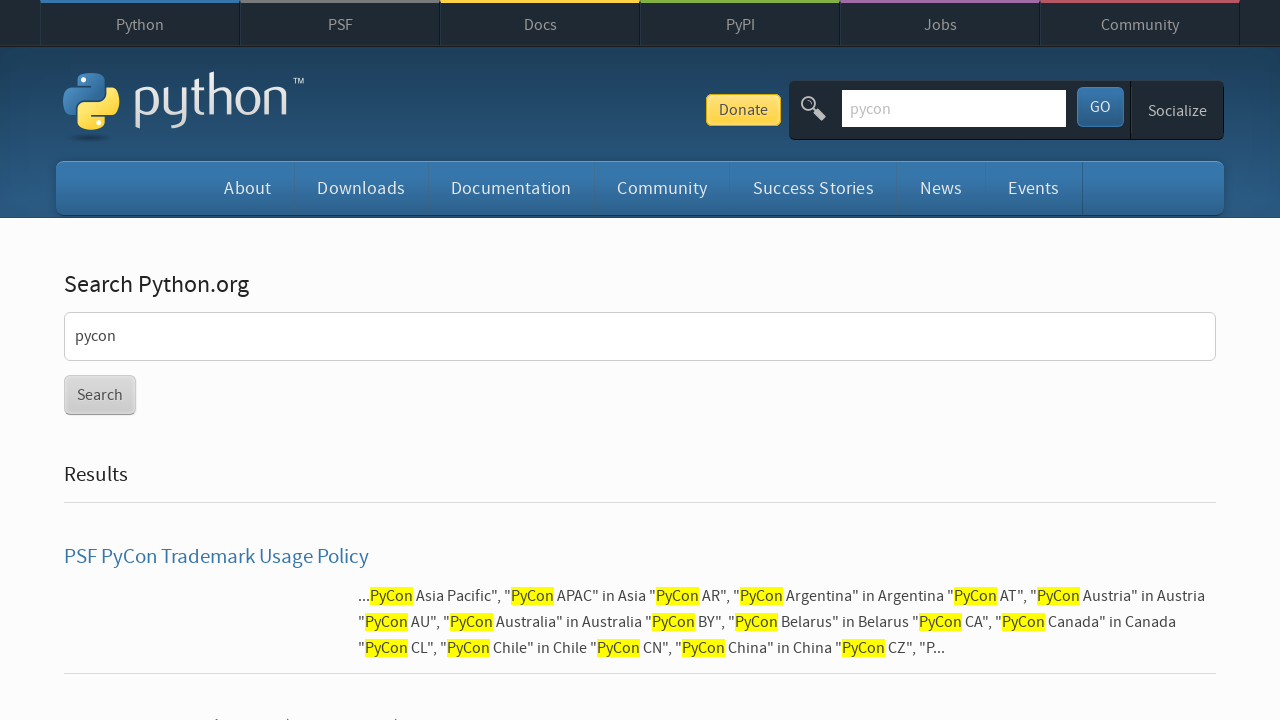

Verified search results were found (no 'No results found' message)
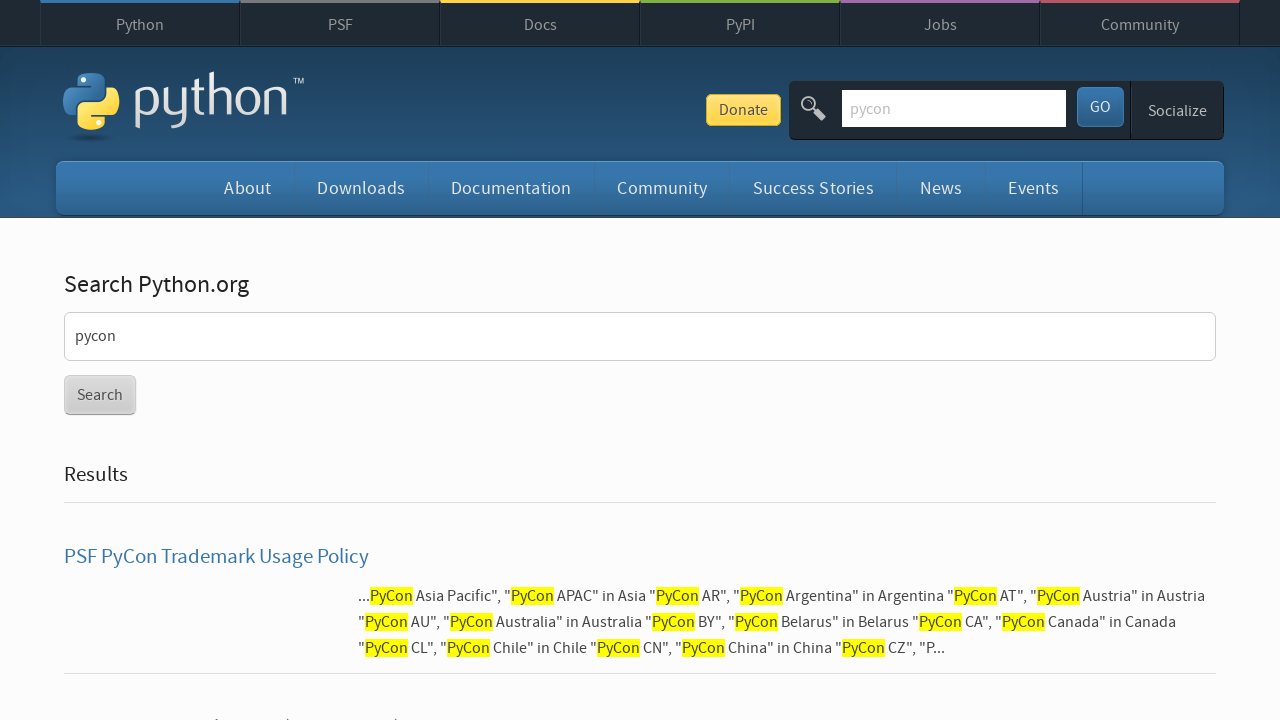

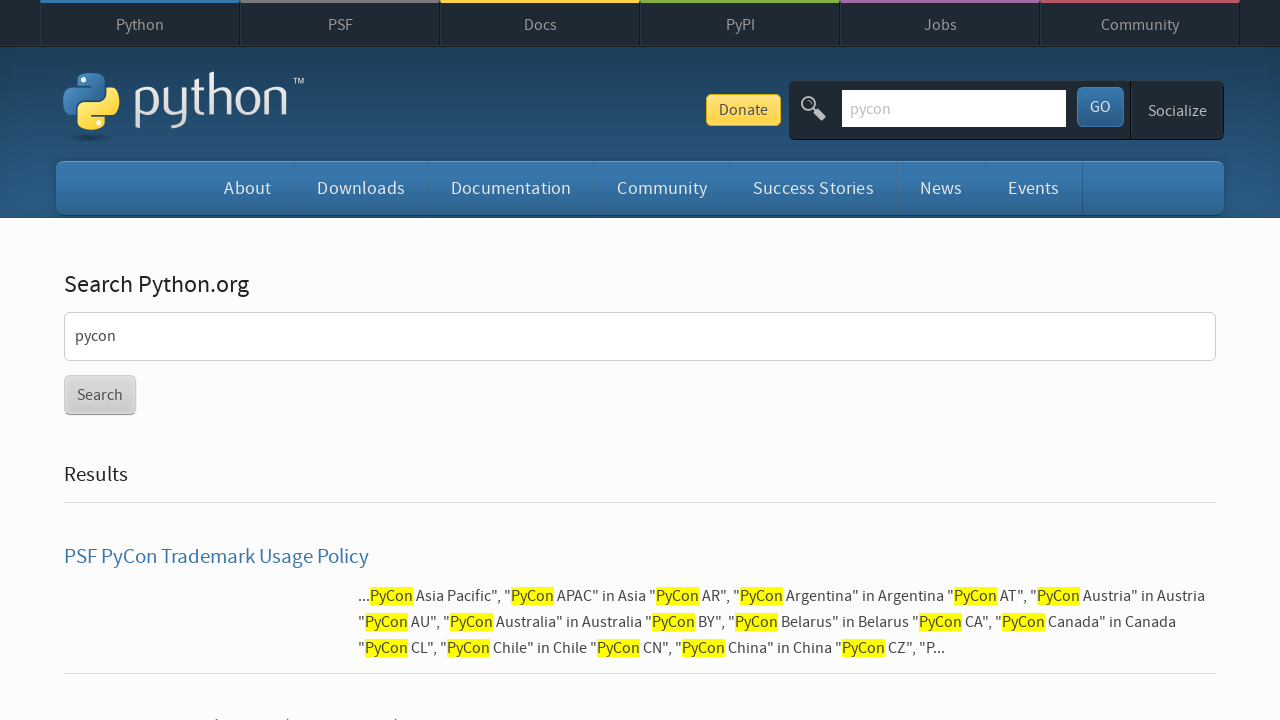